Tests browser automation on a practice site by scrolling the page, clicking a link to navigate to a drag-and-drop section, and performing a drag-and-drop action on a draggable element.

Starting URL: https://practice-automation.com/

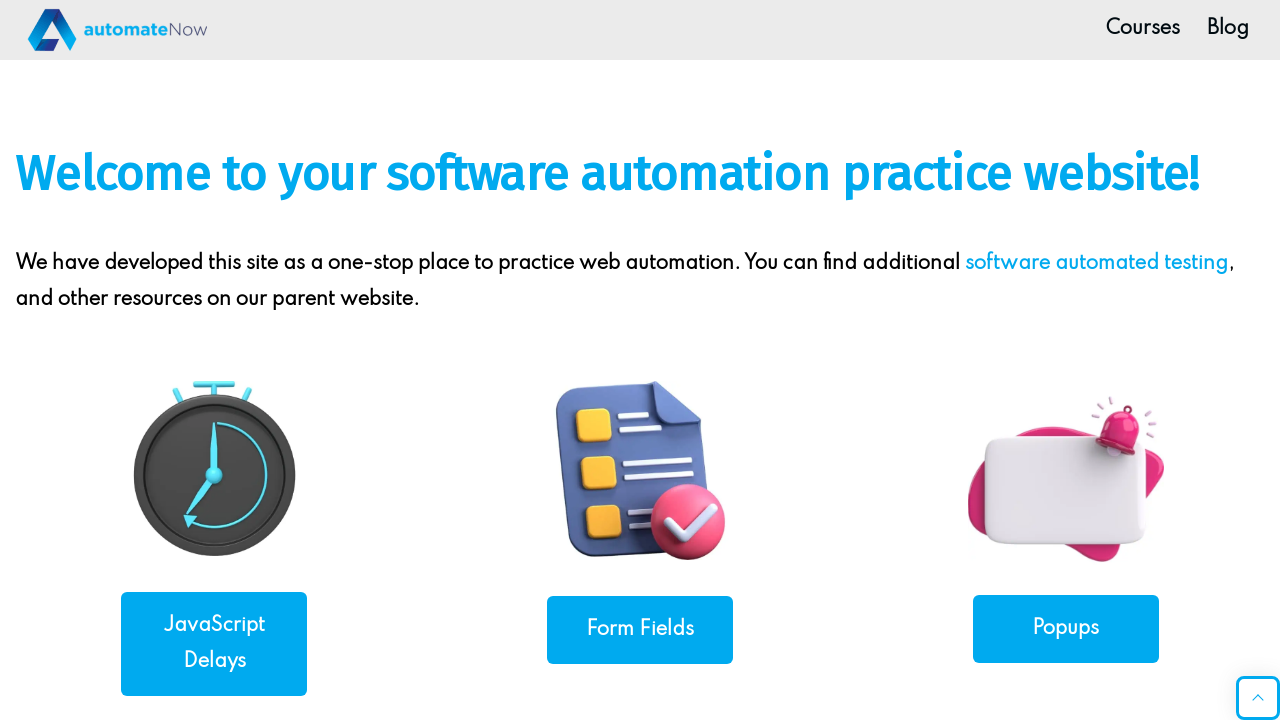

Scrolled page down by 250 pixels
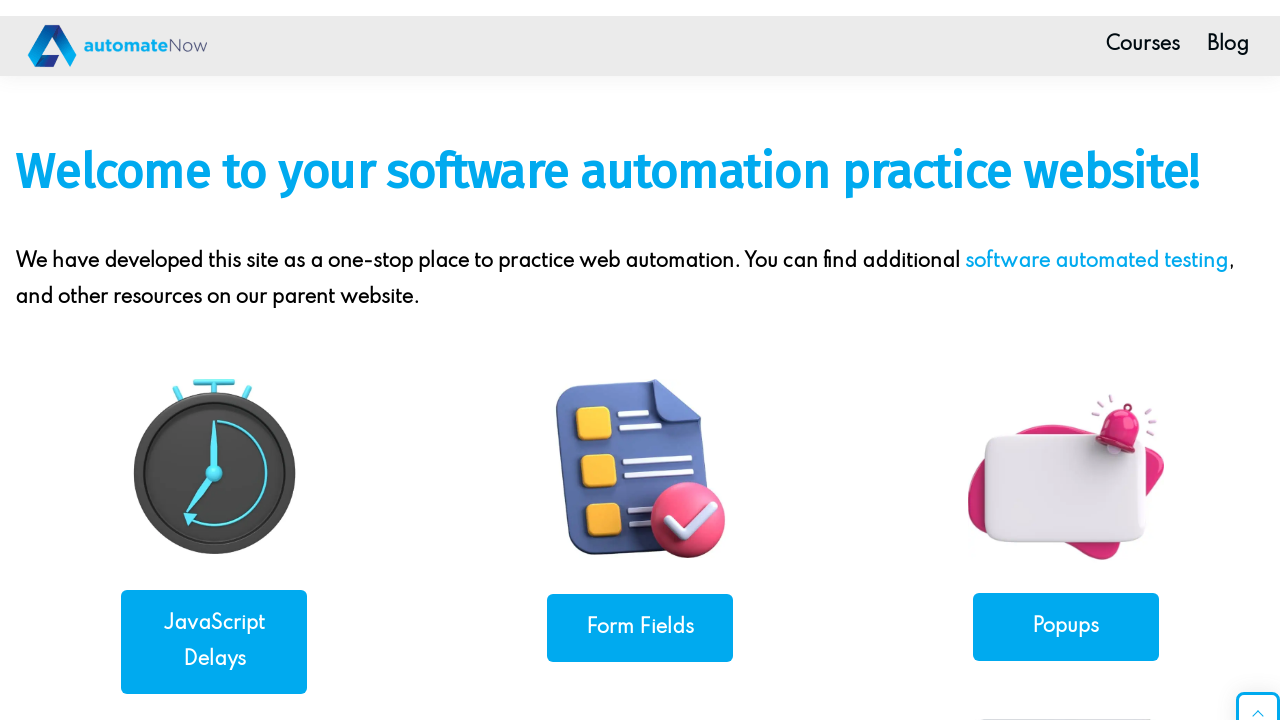

Clicked link to navigate to drag and drop section at (640, 686) on xpath=//*[@id='post-36']/div/div[2]/div/div[2]/div[4]/div/a
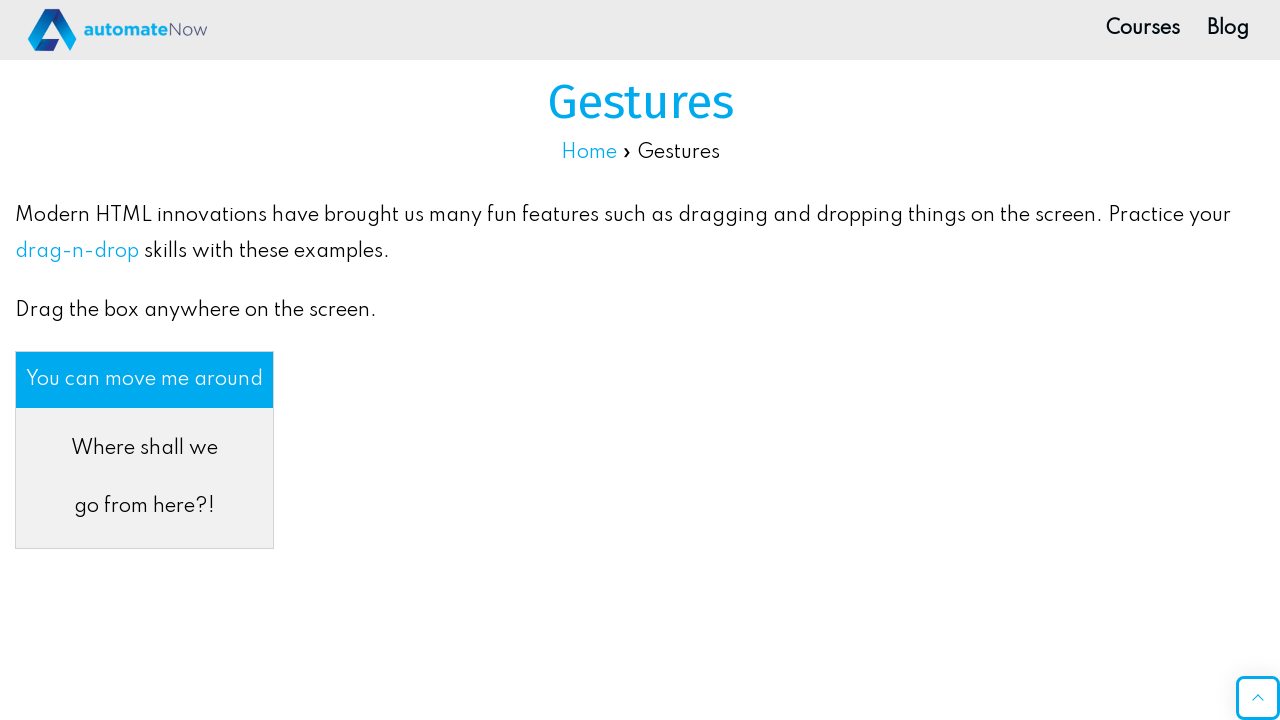

Draggable element #moveMeHeader is now visible
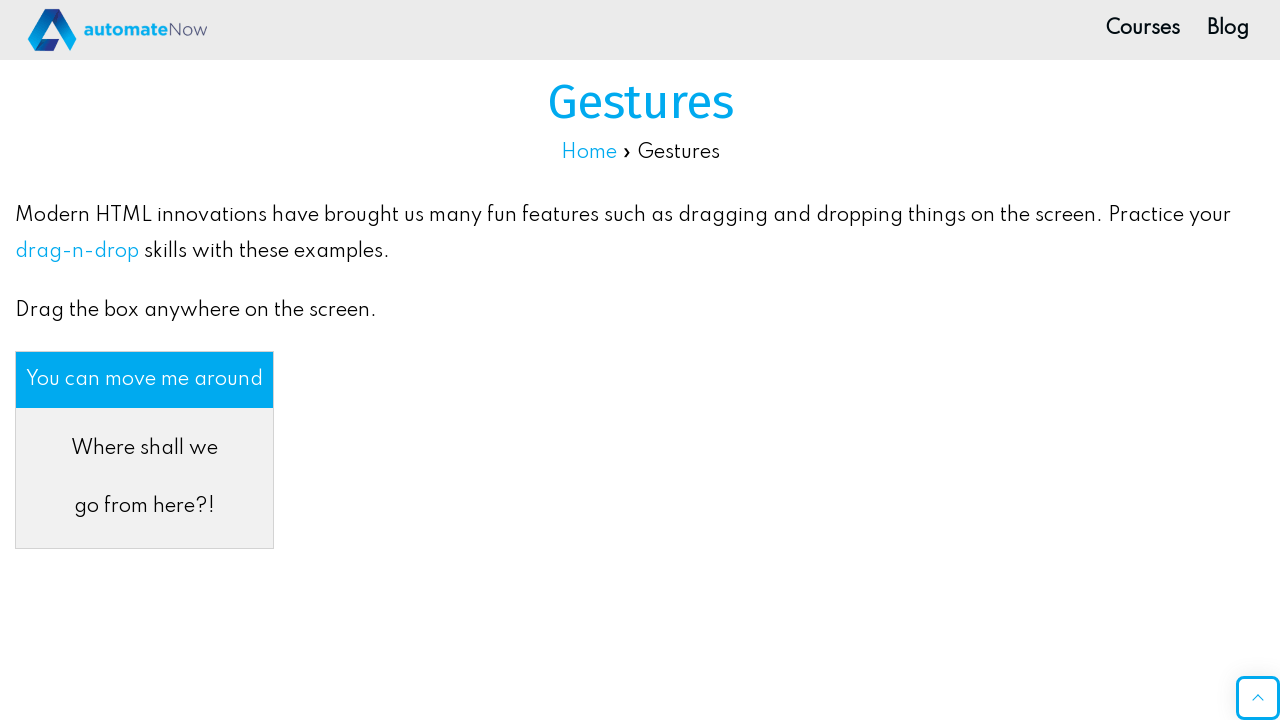

Moved mouse to center of draggable element at (144, 380)
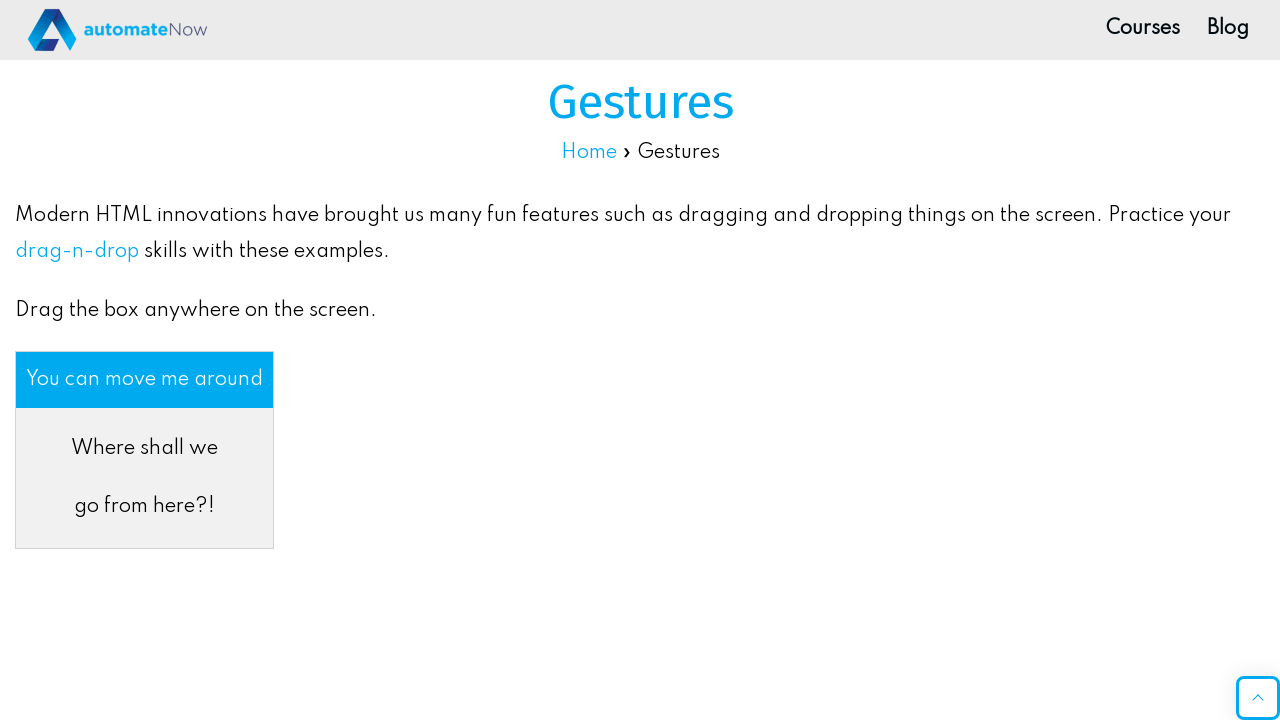

Pressed mouse button down on draggable element at (144, 380)
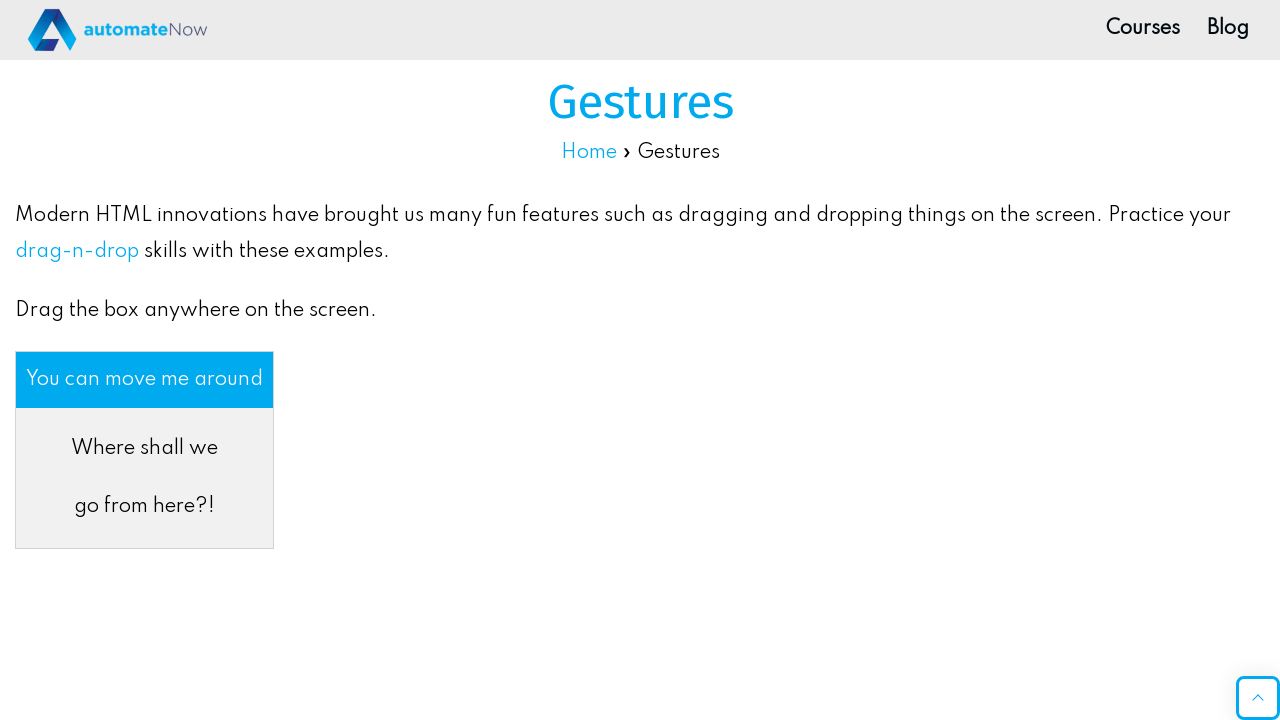

Dragged element 500 pixels to the right at (644, 380)
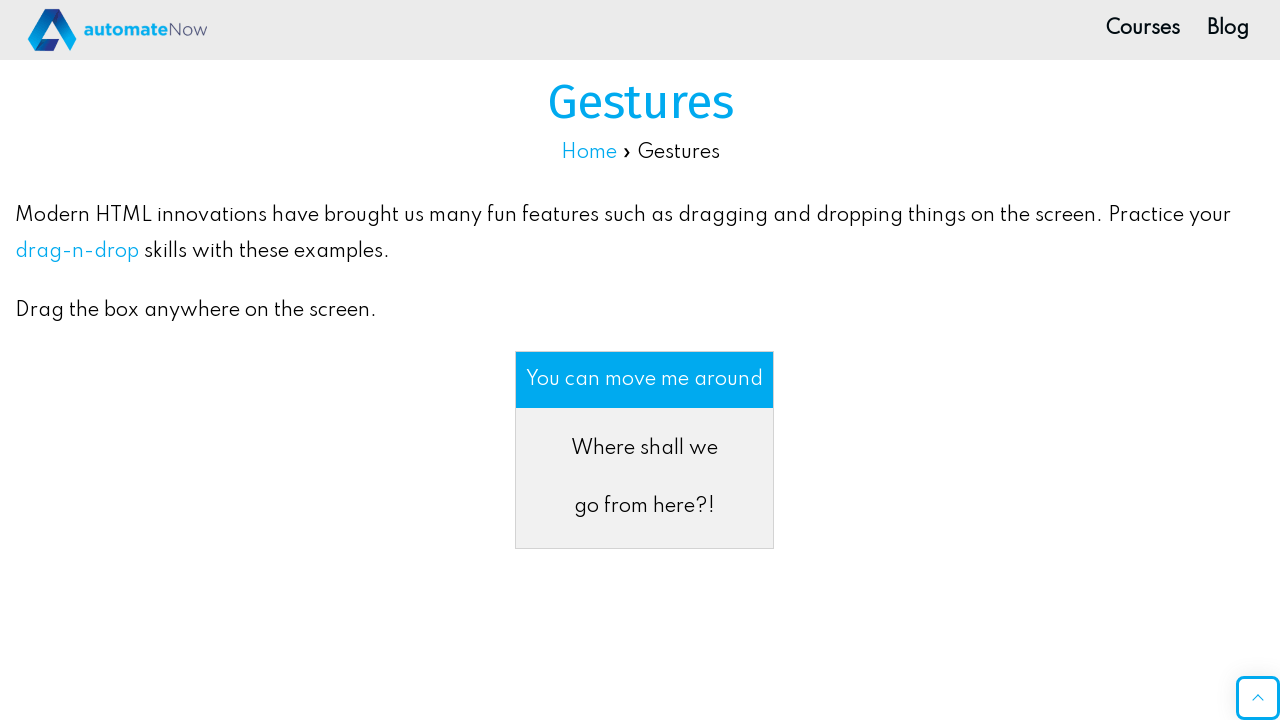

Released mouse button, completing drag and drop action at (644, 380)
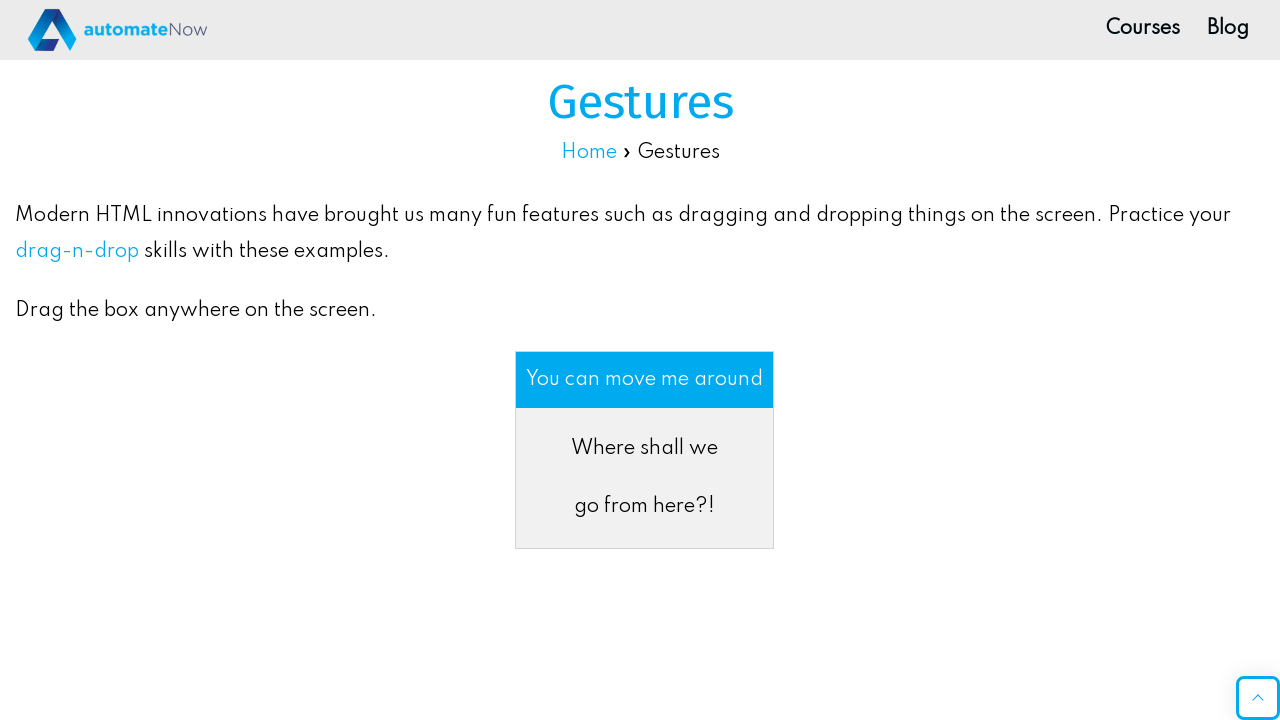

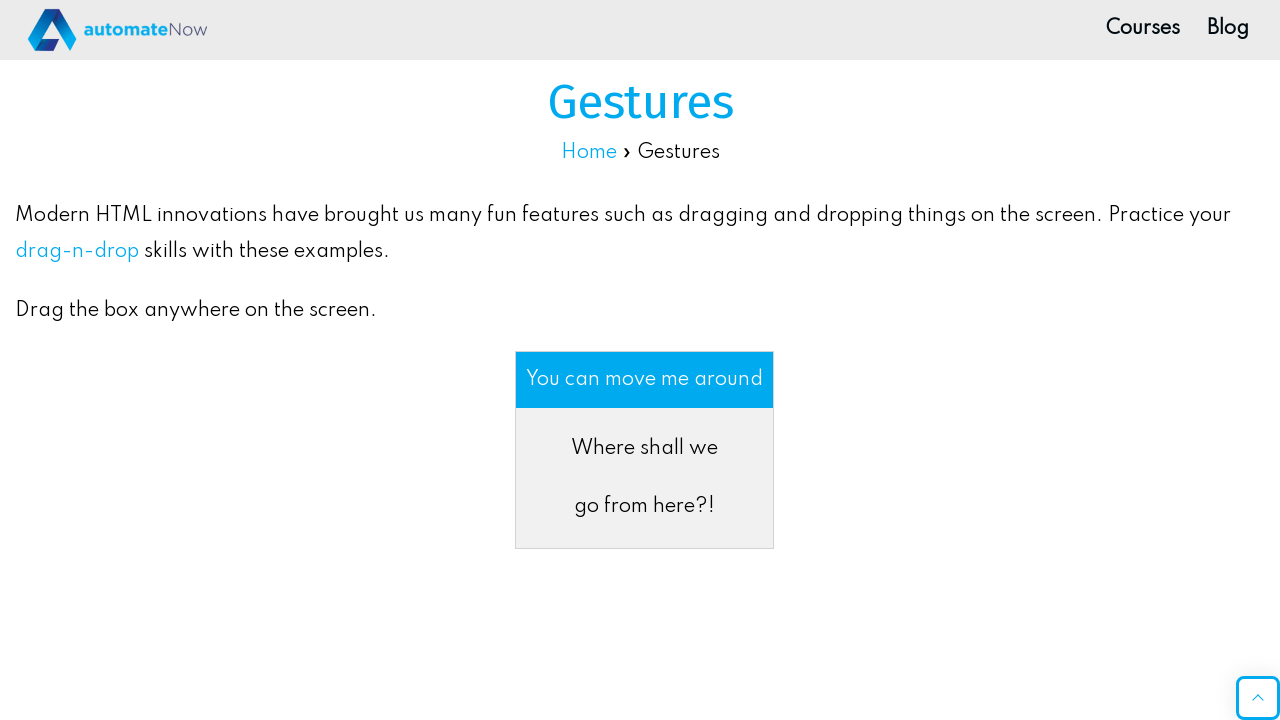